Tests the search functionality by typing "cucumber" into the search input field

Starting URL: https://rahulshettyacademy.com/seleniumPractise/#/

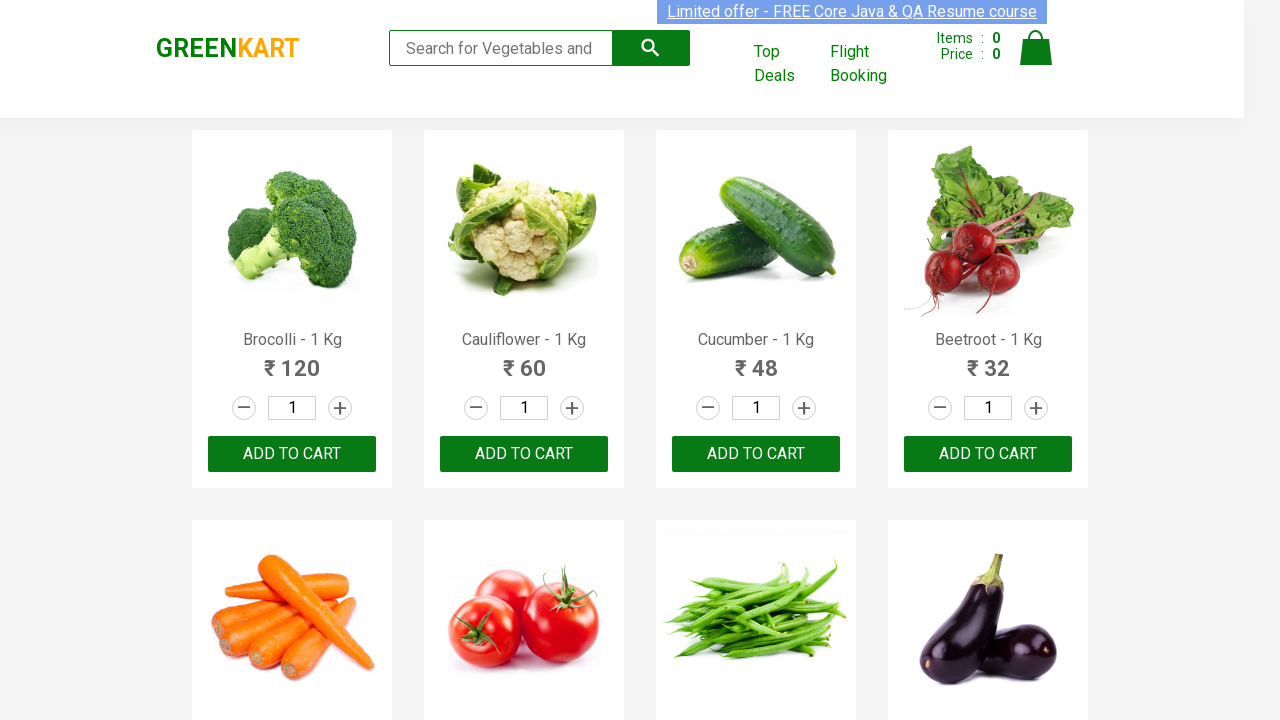

Typed 'cucumber' into the search input field on .search-form input
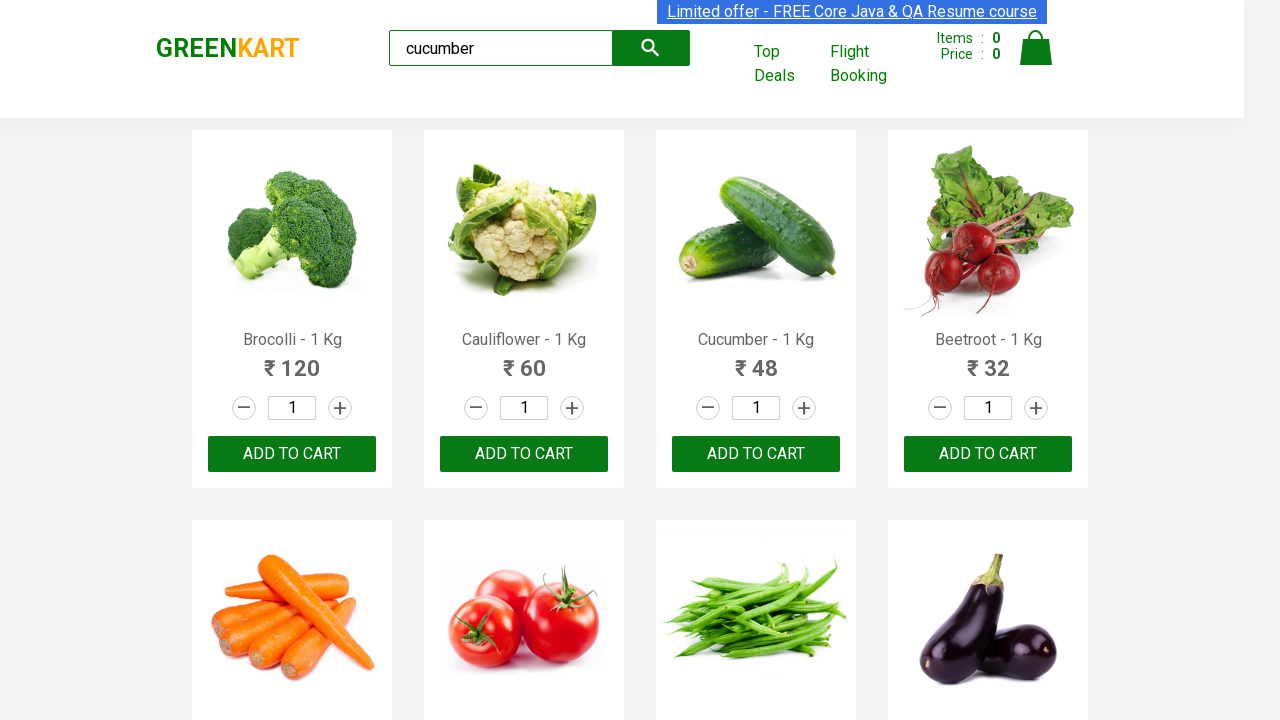

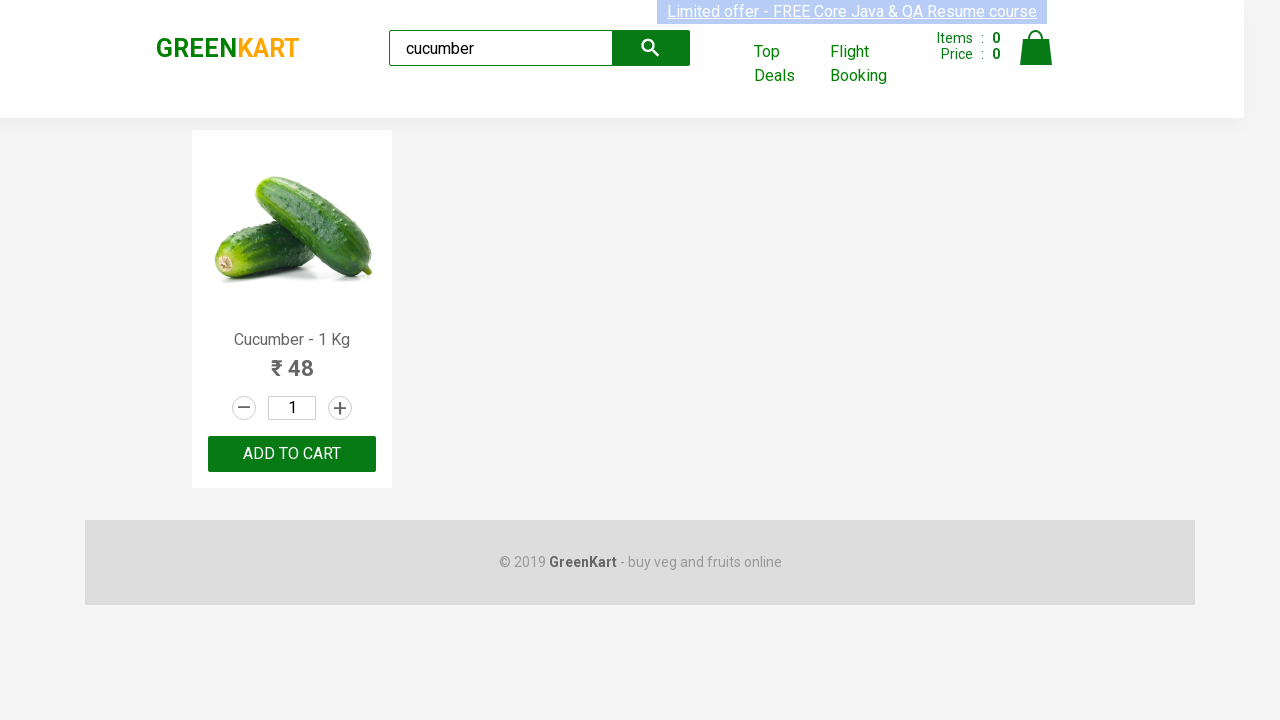